Tests various form interactions including text input, slider manipulation, dropdown selection, checkbox clicking, drag-and-drop, and button clicking on a demo page

Starting URL: https://seleniumbase.io/demo_page

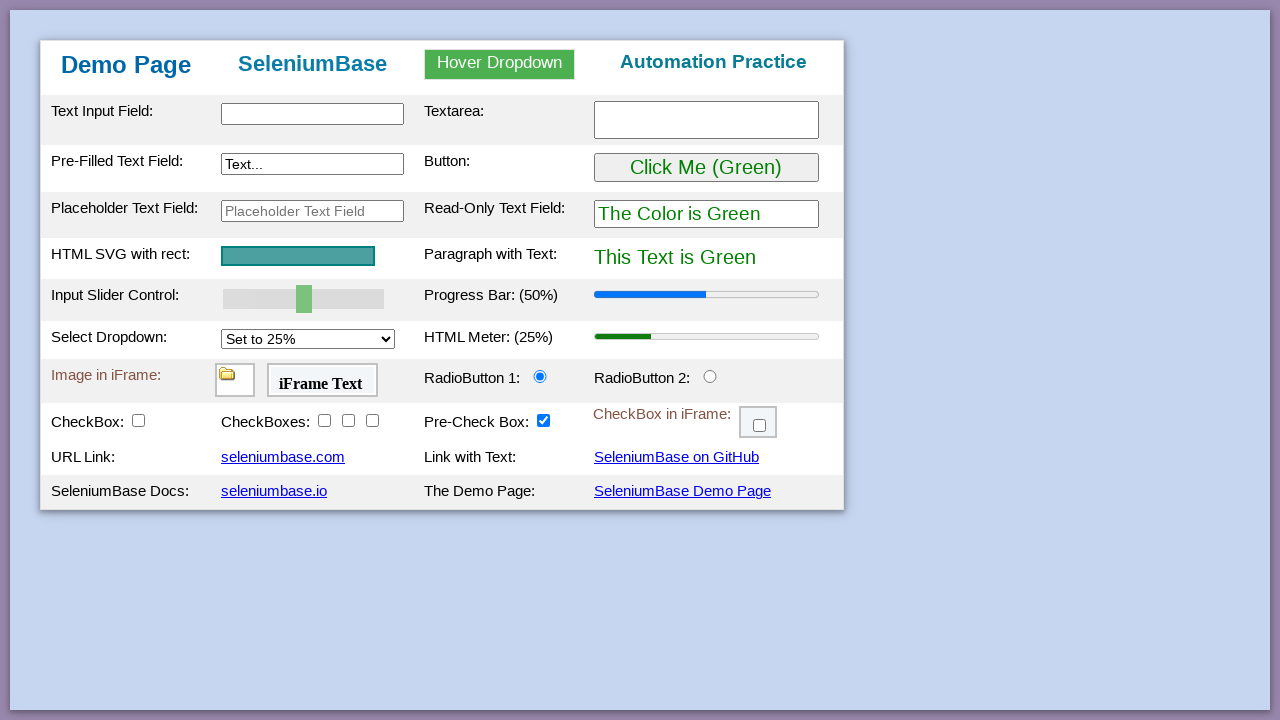

Filled text input field with 'This is Automated' on #myTextInput
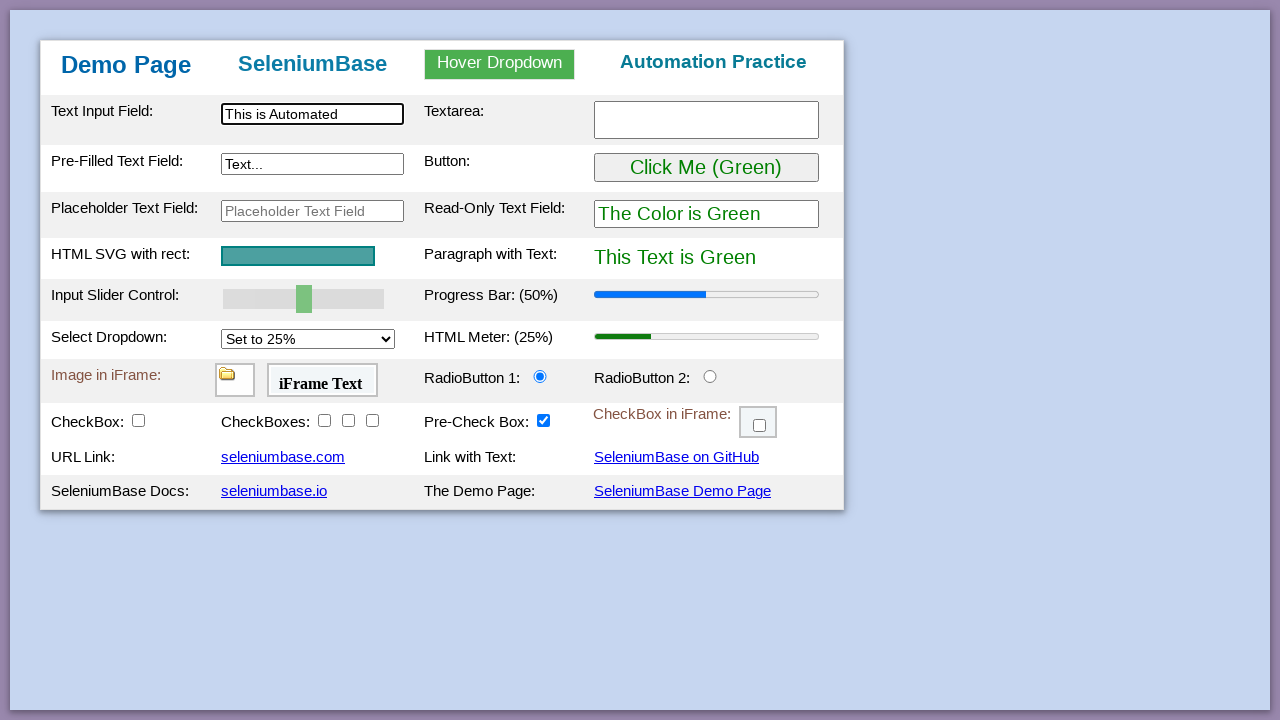

Set slider value to 100 using evaluate
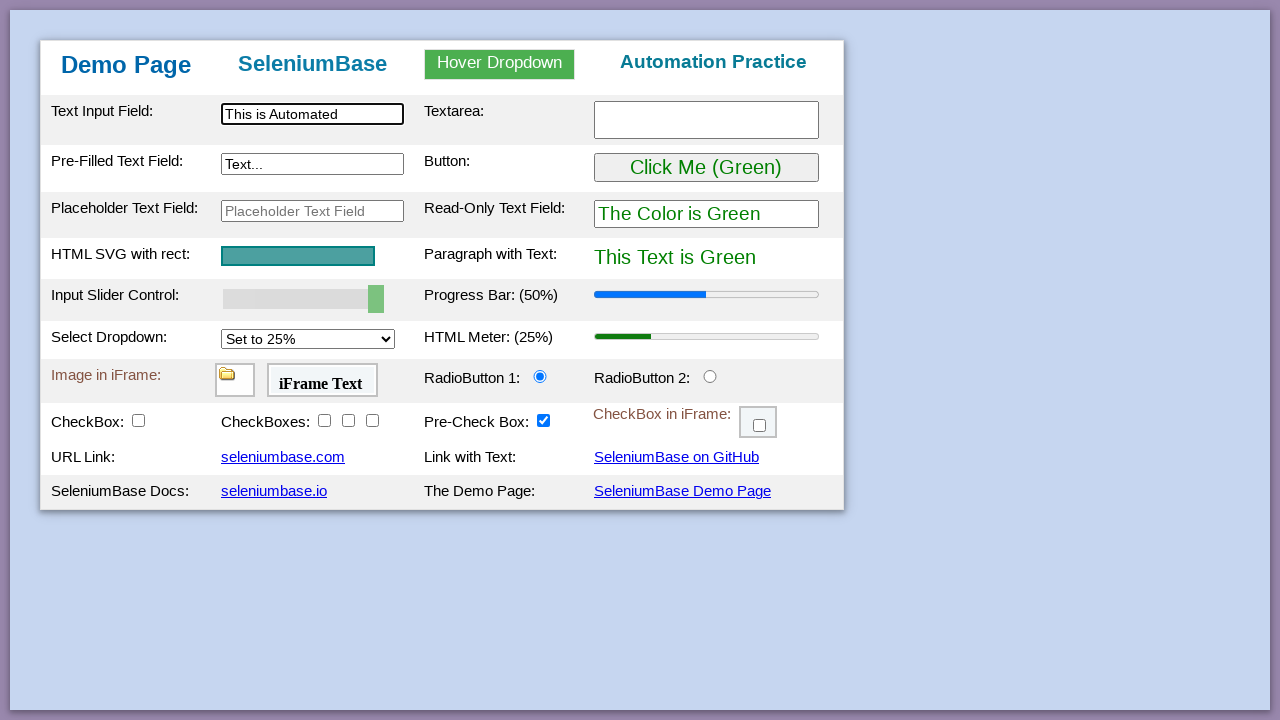

Dispatched input event on slider
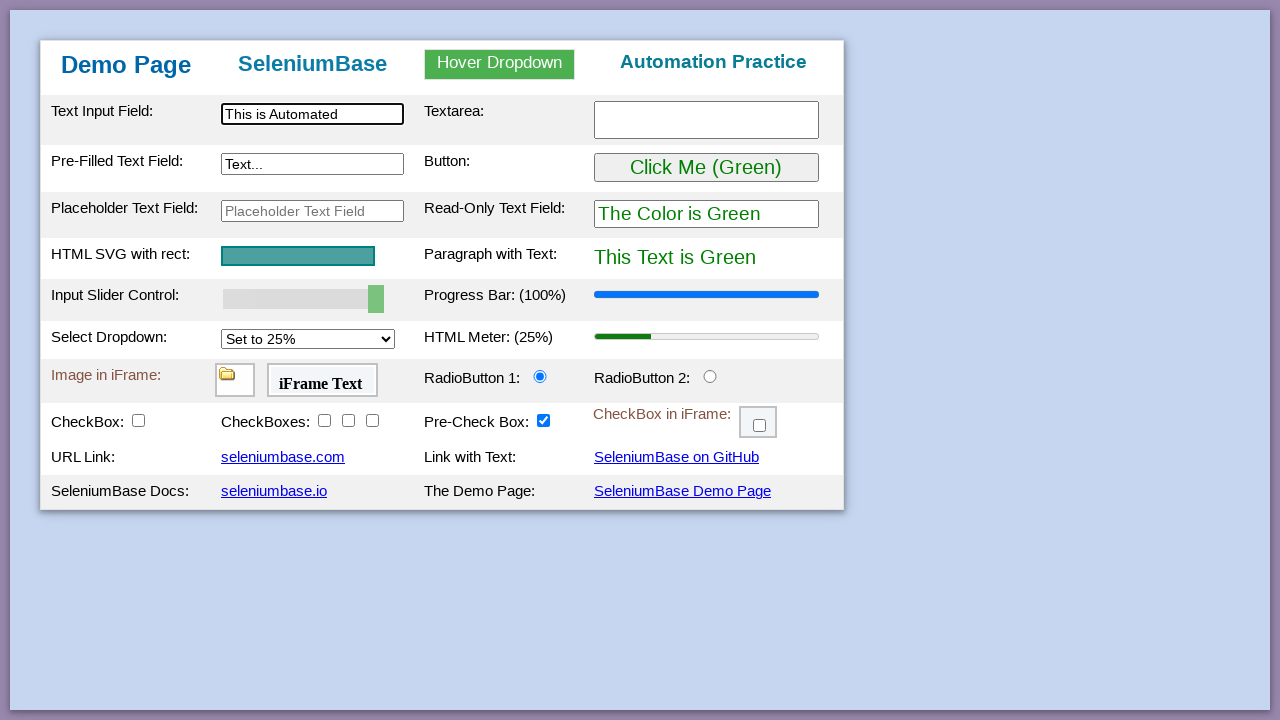

Selected 'Set to 100%' from dropdown on #mySelect
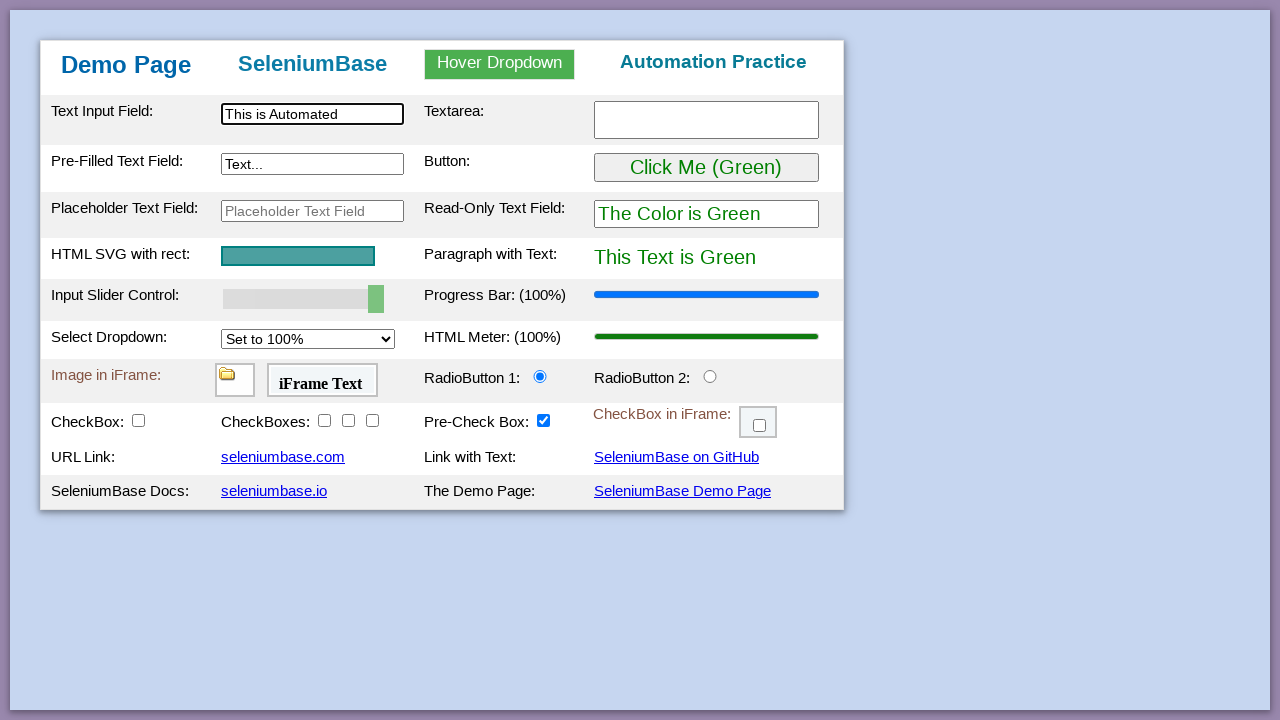

Clicked checkbox element at (138, 420) on #checkBox1
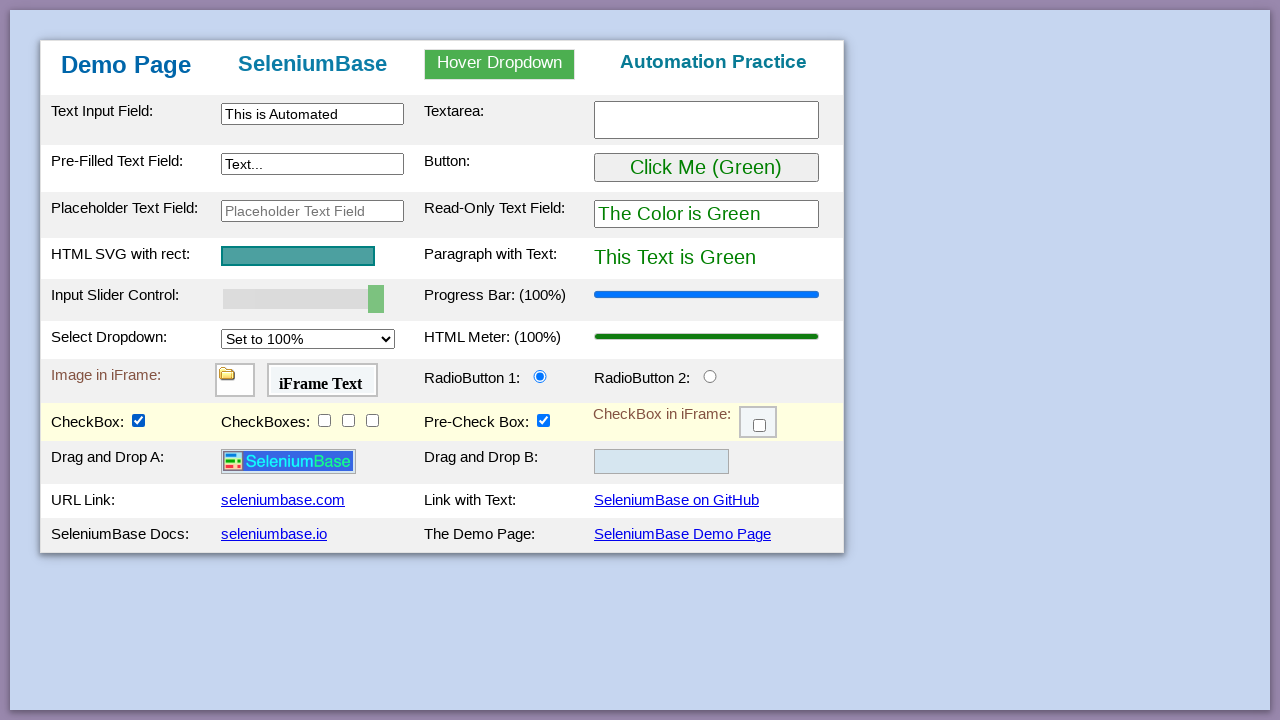

Dragged and dropped logo image to drop zone at (662, 462)
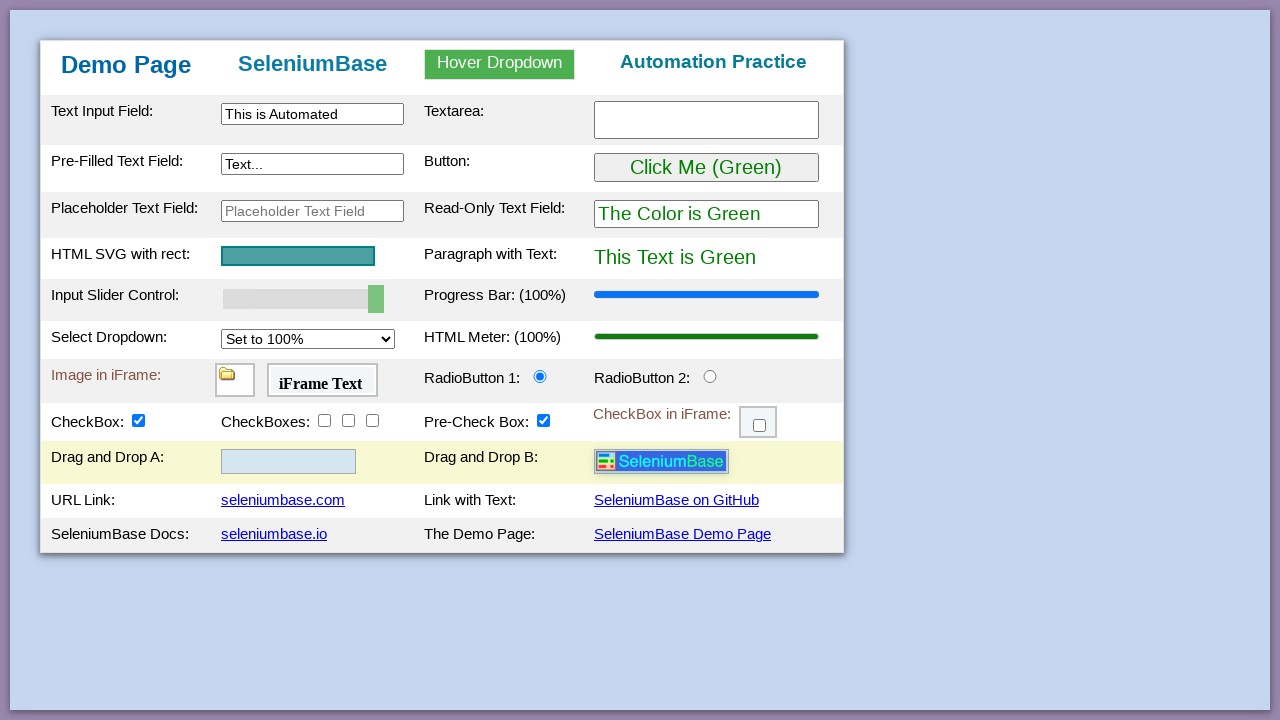

Clicked 'Click Me' button at (706, 168) on button:has-text("Click Me")
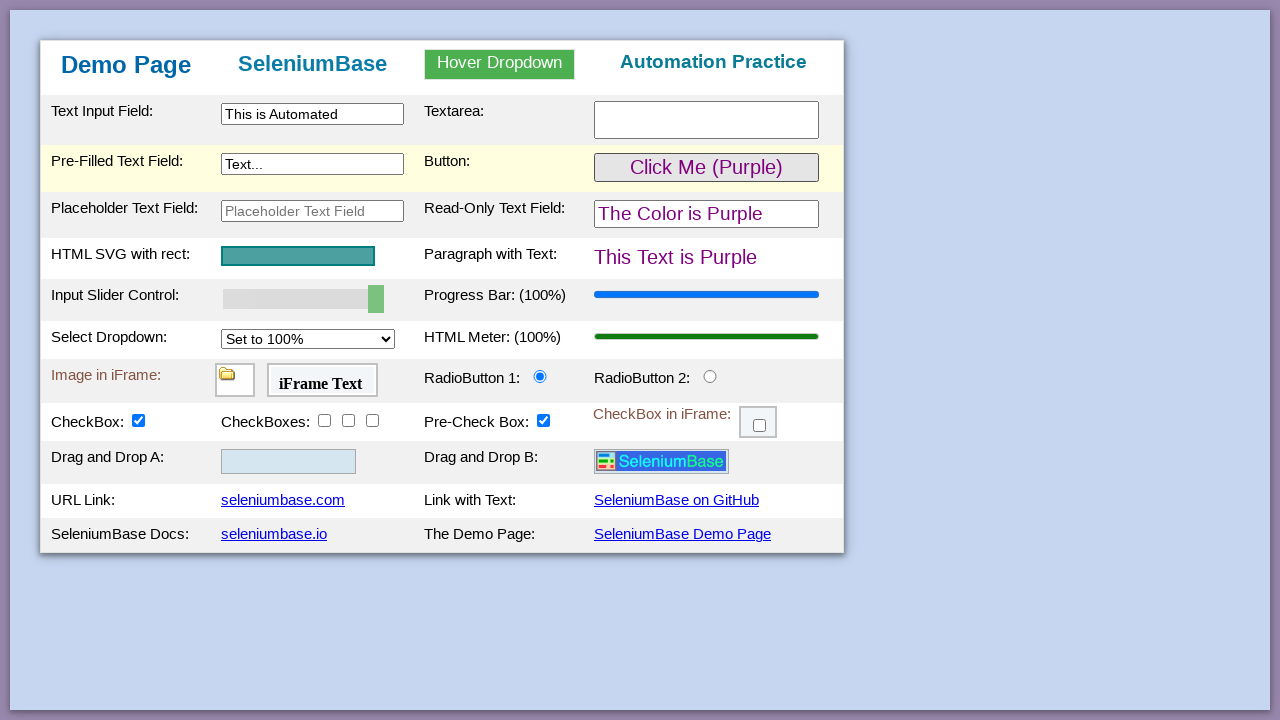

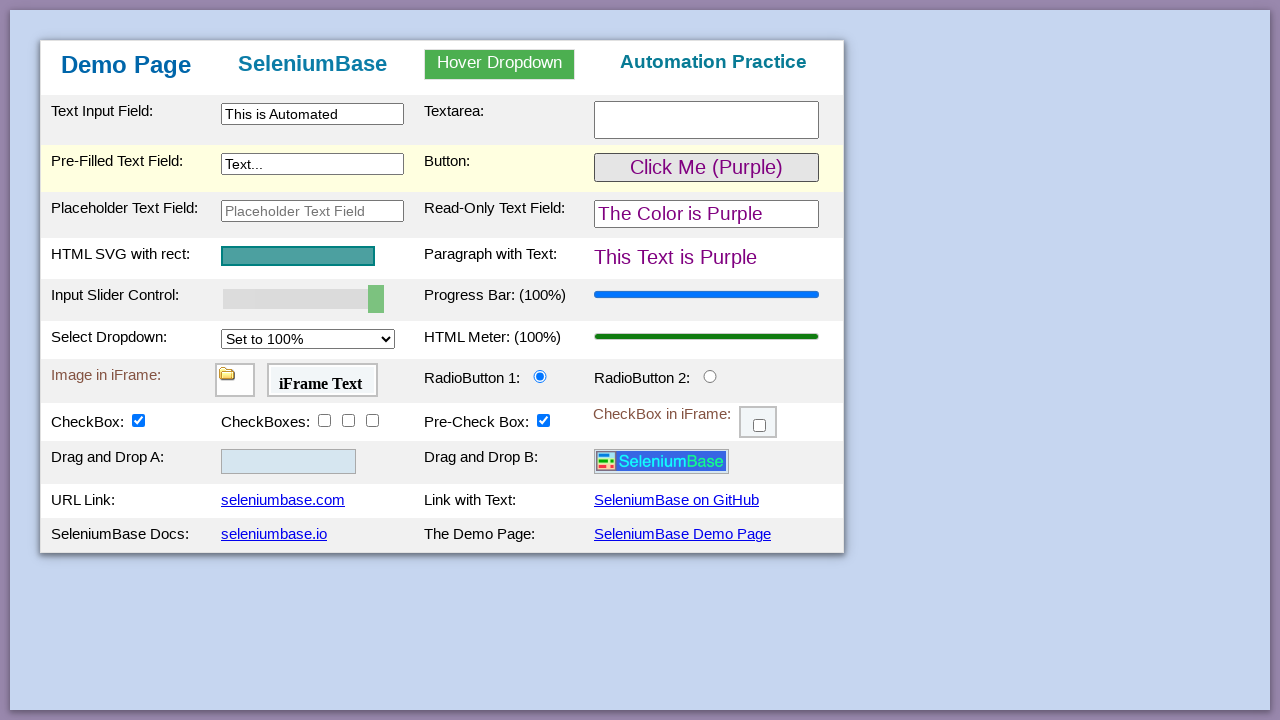